Tests that an error message appears when trying to save an empty name field

Starting URL: https://devmountain-qa.github.io/employee-manager/1.2_Version/index.html

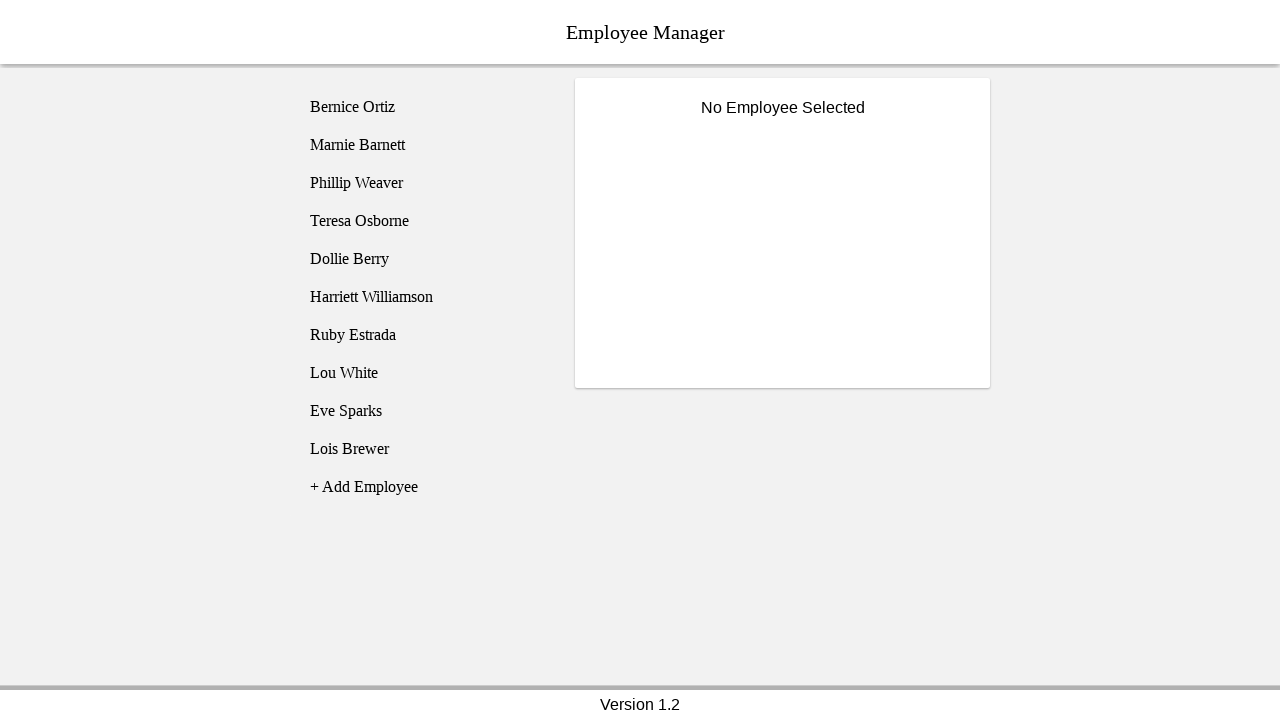

Clicked on Bernice Ortiz employee at (425, 107) on [name='employee1']
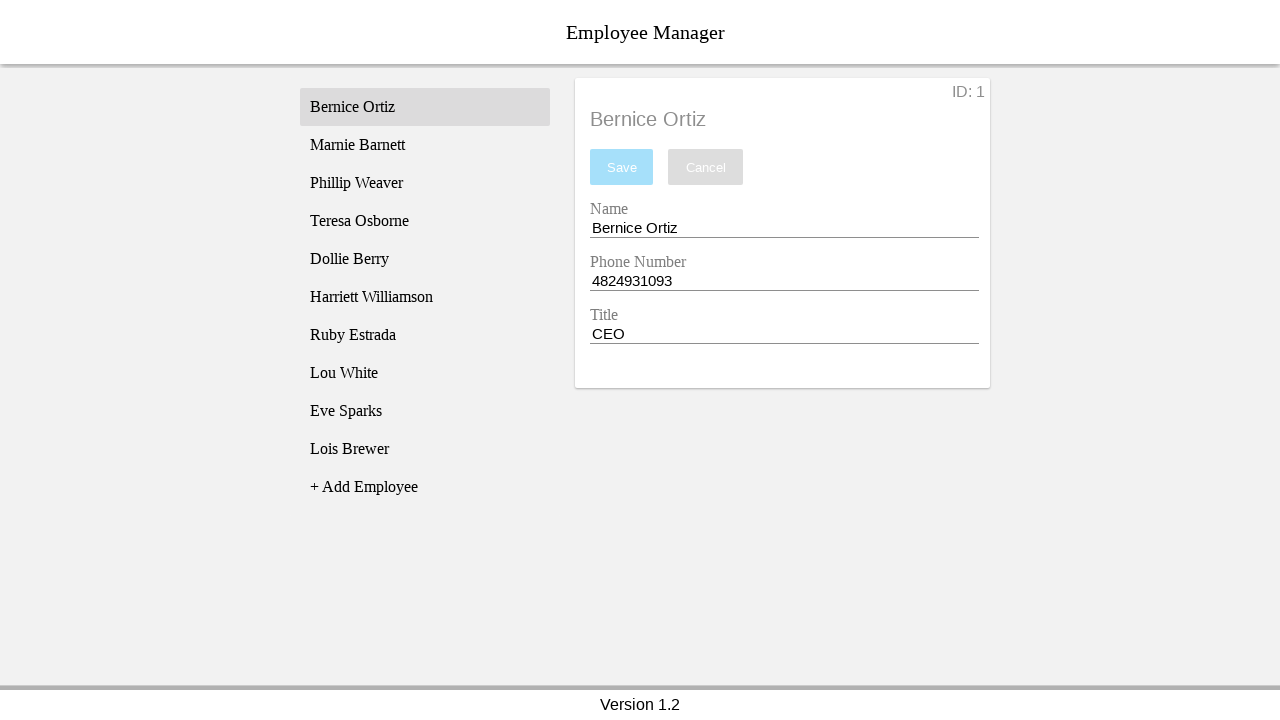

Name input field became visible
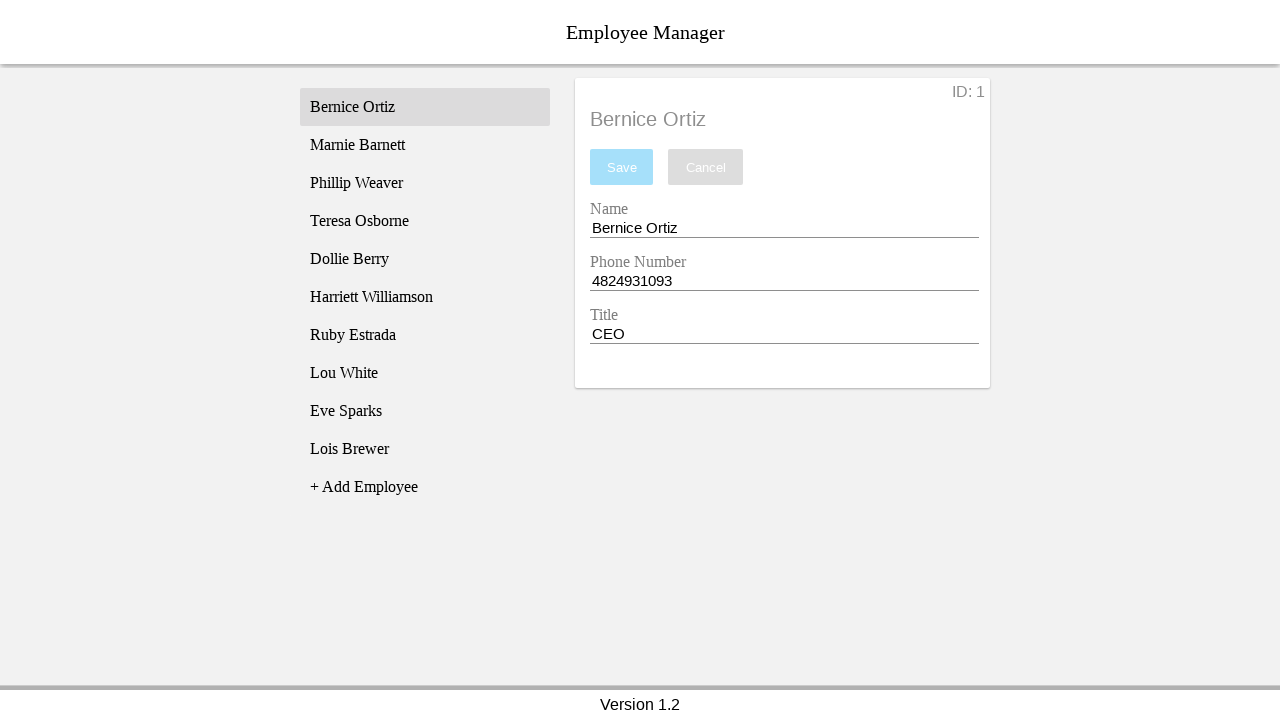

Cleared the name input field completely on [name='nameEntry']
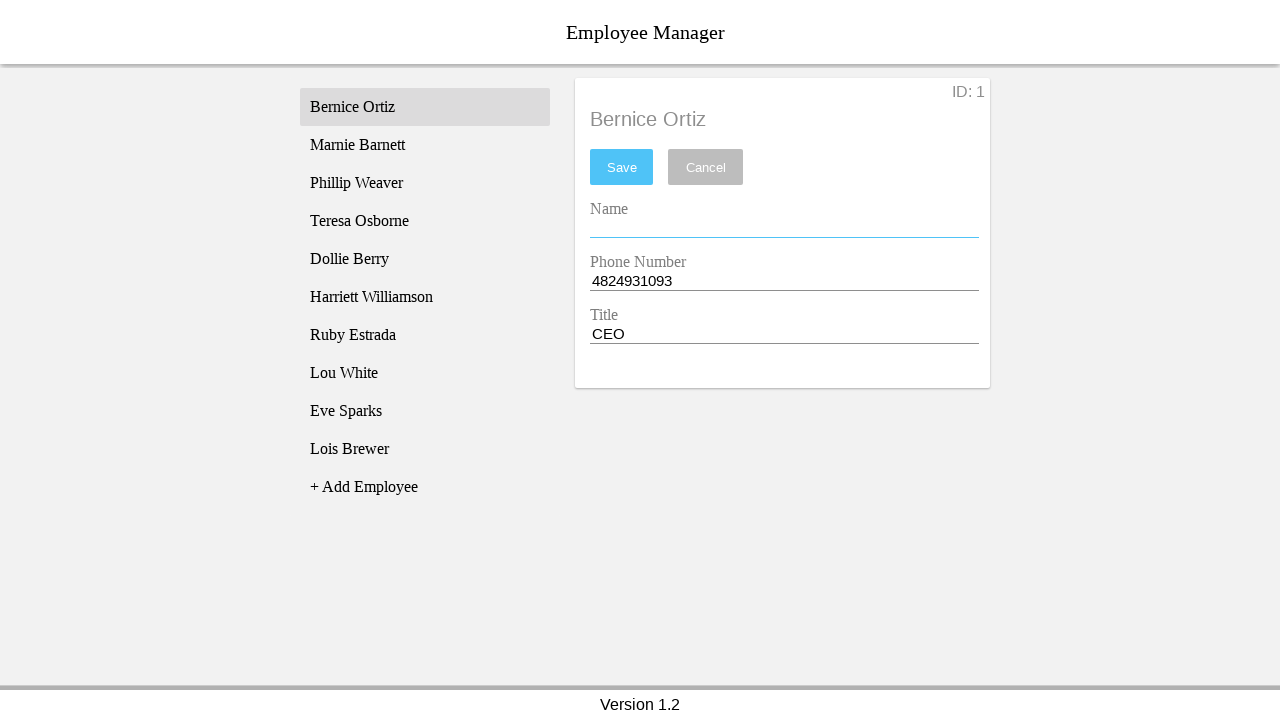

Pressed space in name input field on [name='nameEntry']
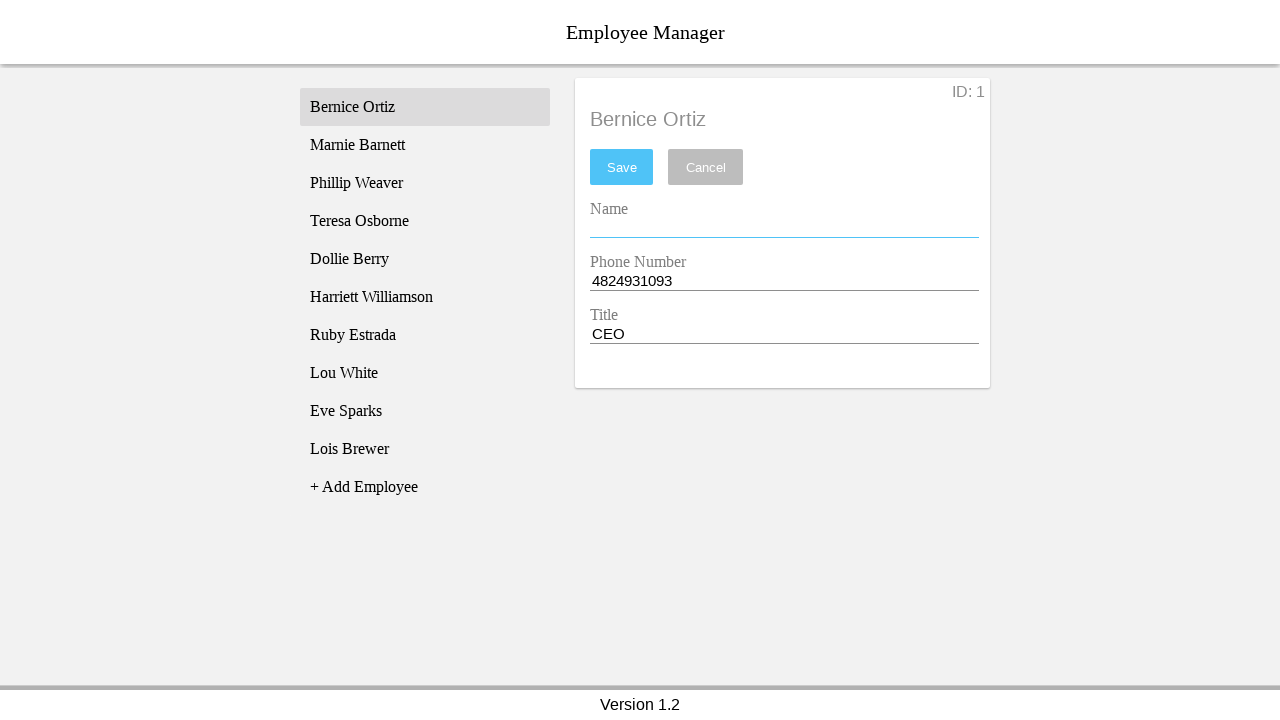

Pressed backspace to trigger validation on [name='nameEntry']
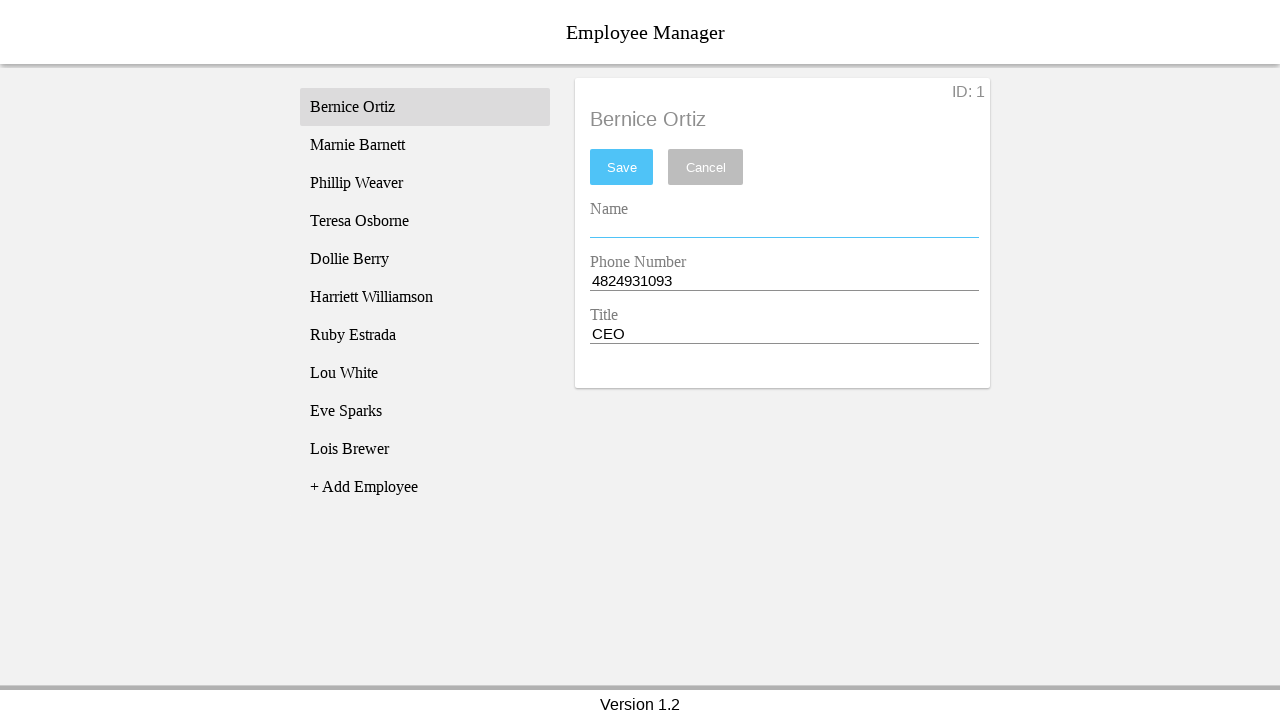

Clicked save button to attempt saving empty name field at (622, 167) on #saveBtn
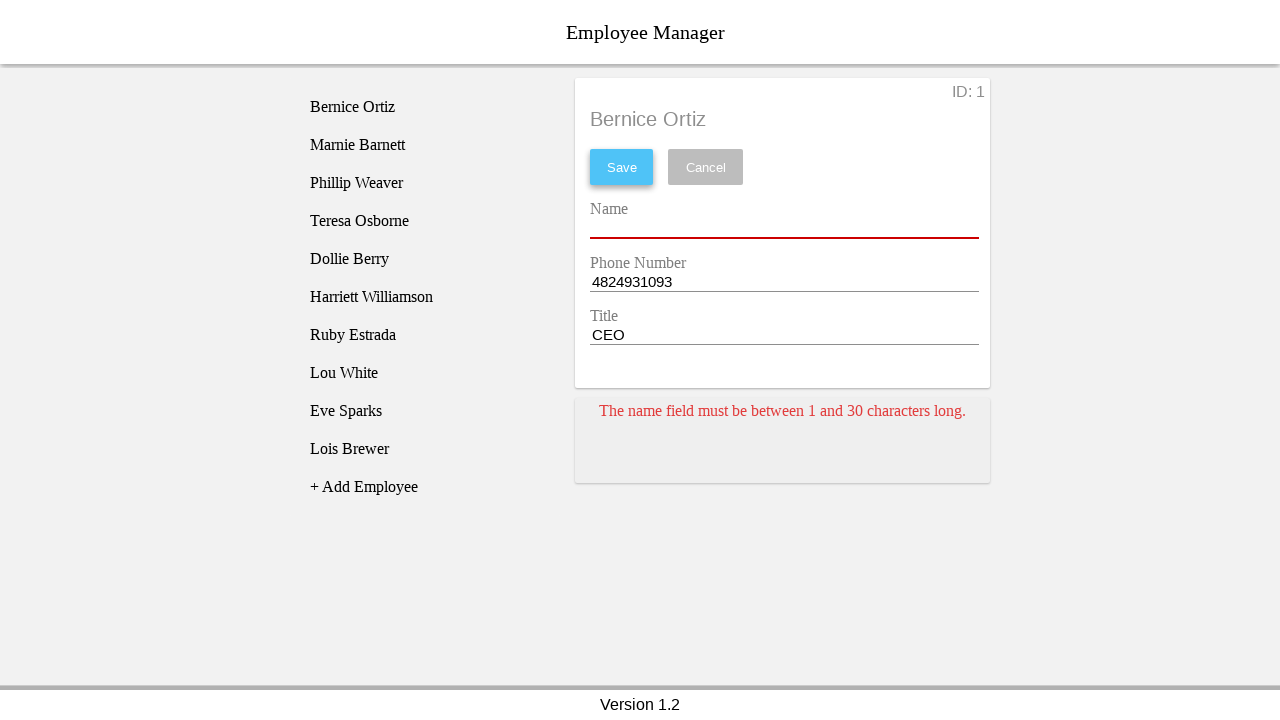

Error card appeared indicating validation failure for empty name
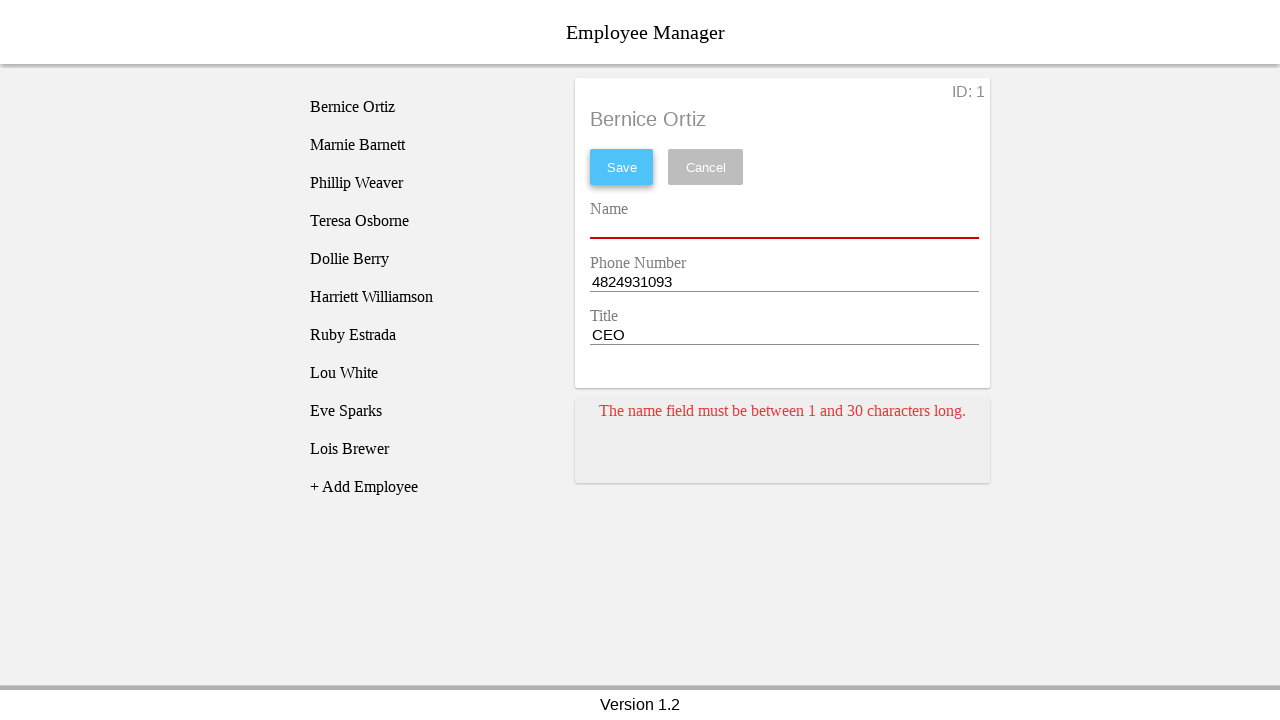

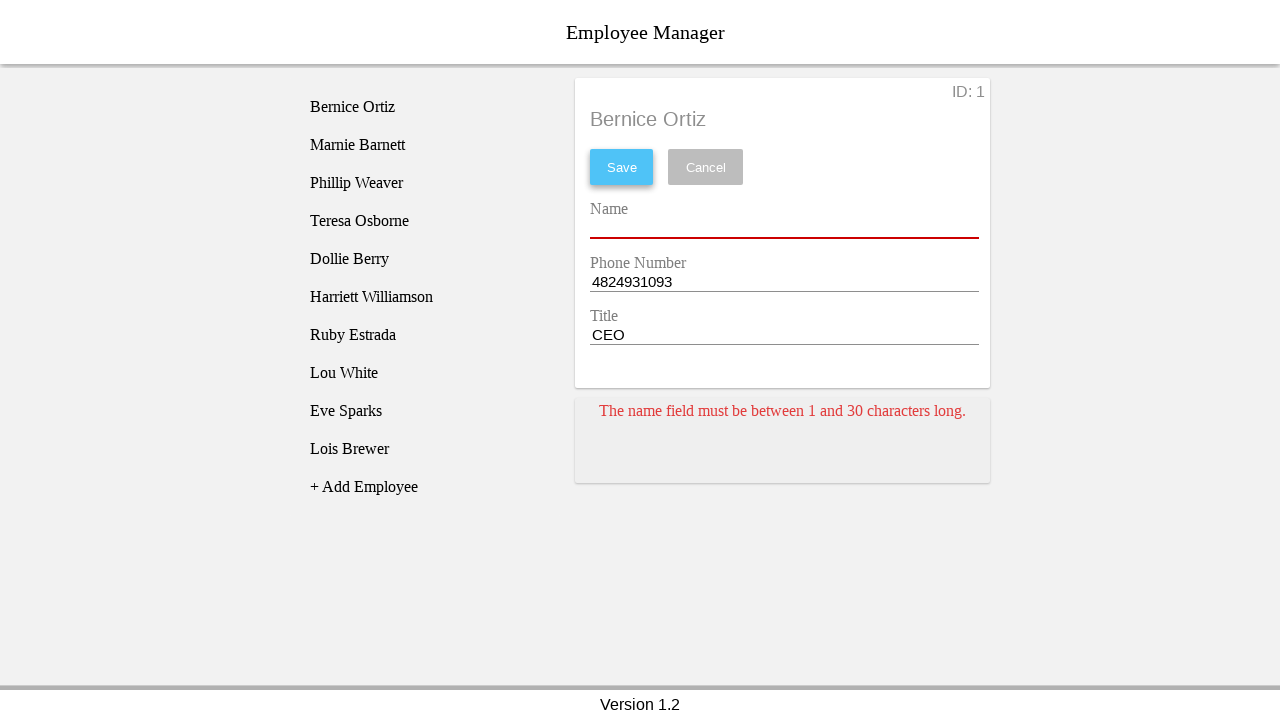